Tests adding mobile phones to cart by clicking on products, adding them to cart, navigating to cart, and clicking the place order button

Starting URL: https://www.demoblaze.com/index.html

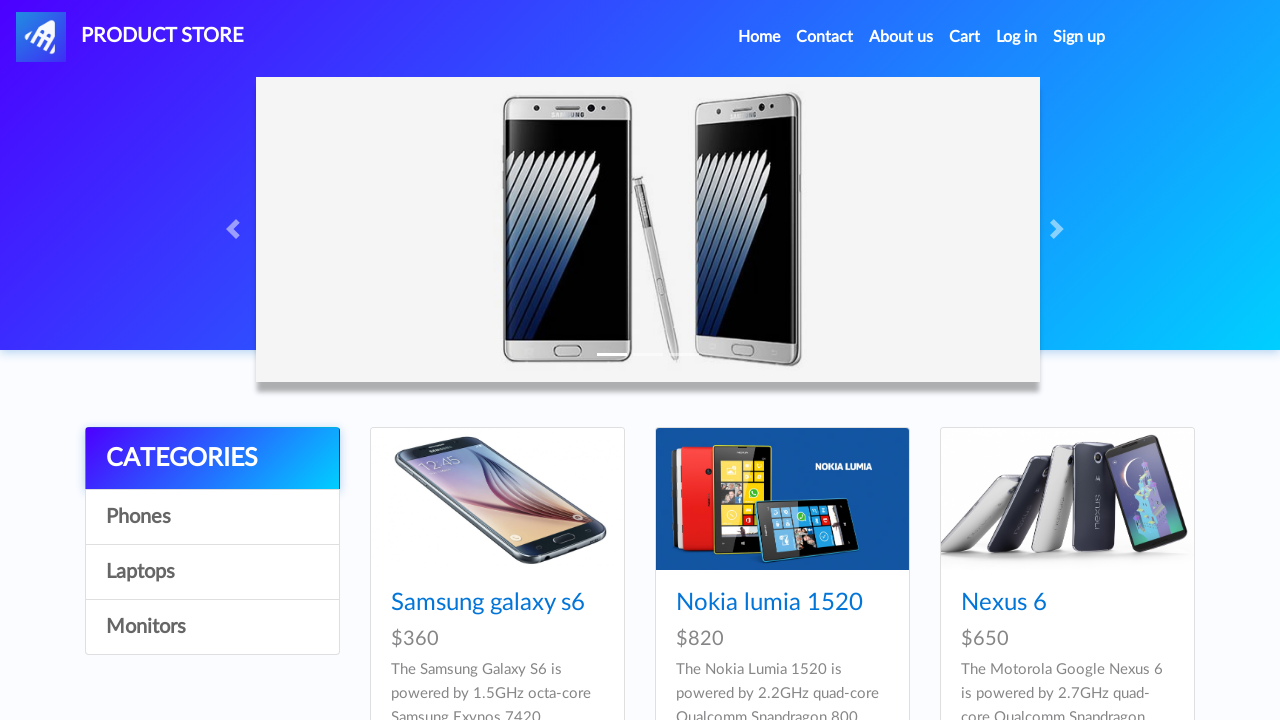

Clicked on first product (Samsung Galaxy S6) at (488, 603) on xpath=/html[1]/body[1]/div[5]/div[1]/div[2]/div[1]/div[1]/div[1]/div[1]/h4[1]/a[
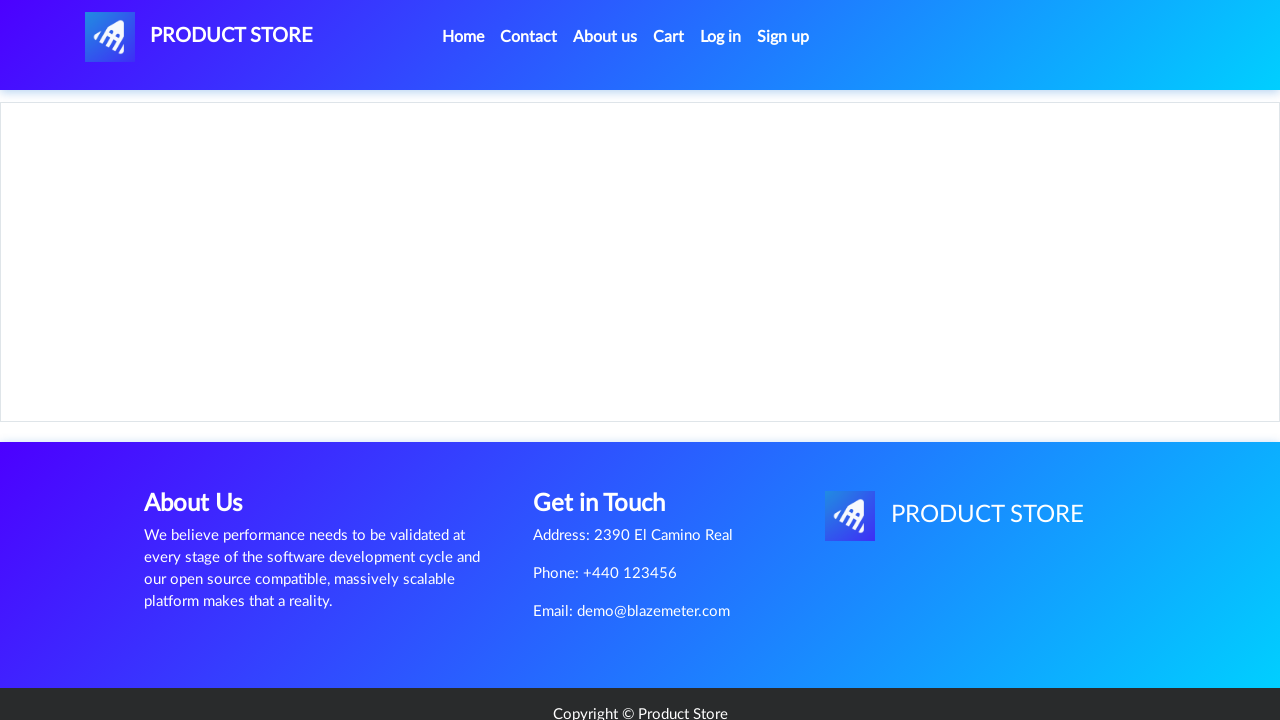

Waited for product page to load
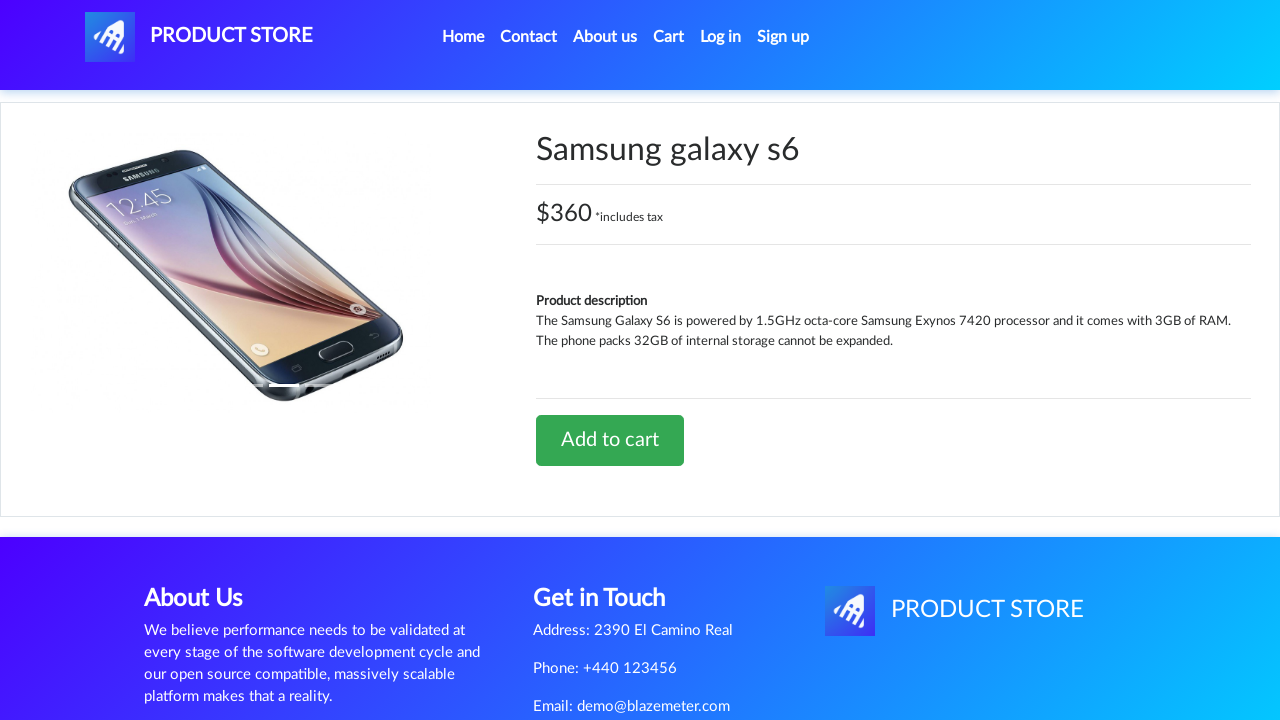

Clicked add to cart button for Samsung Galaxy S6 at (610, 440) on xpath=//a[contains(@onclick,'addToCart(1)')]
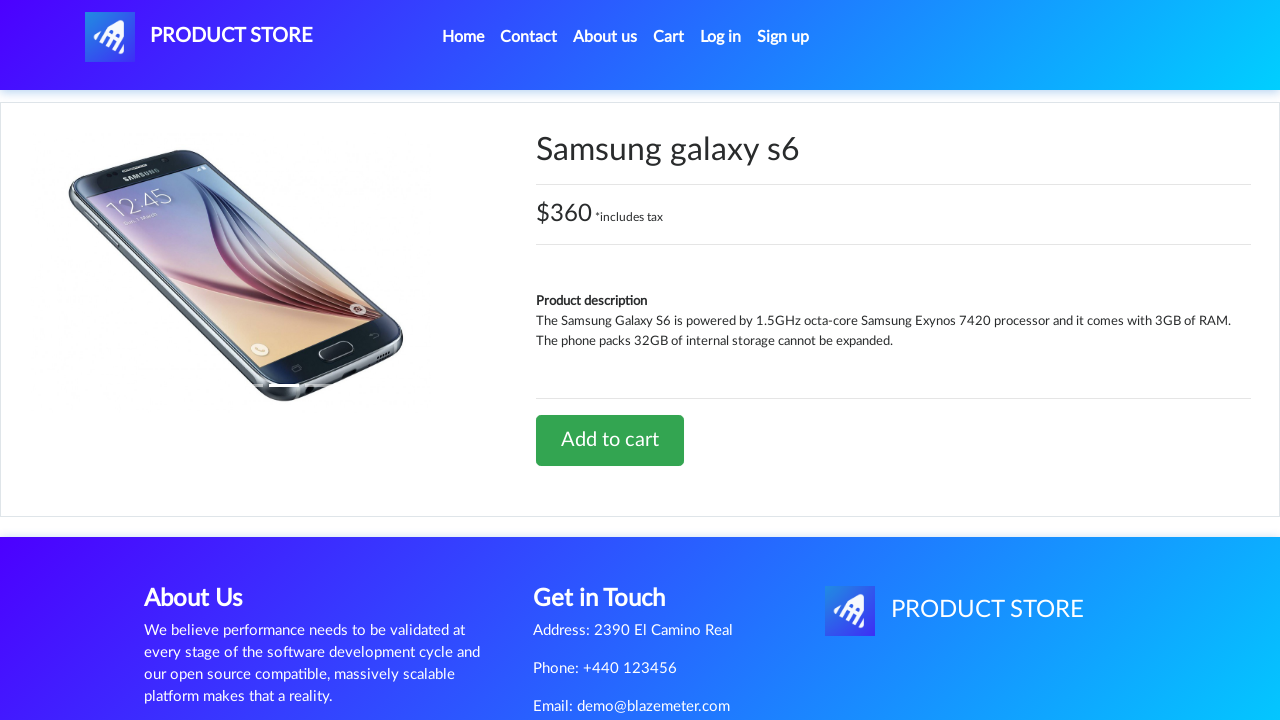

Waited 1 second for cart update
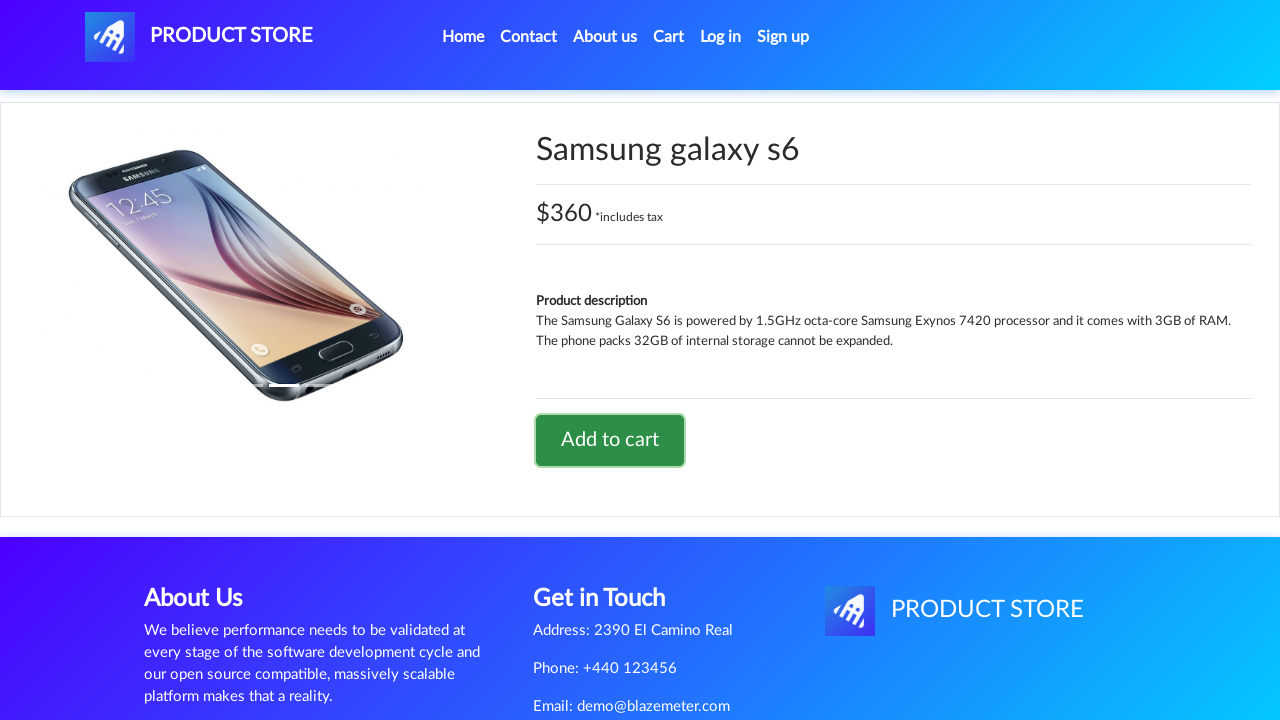

Navigated back to product listing
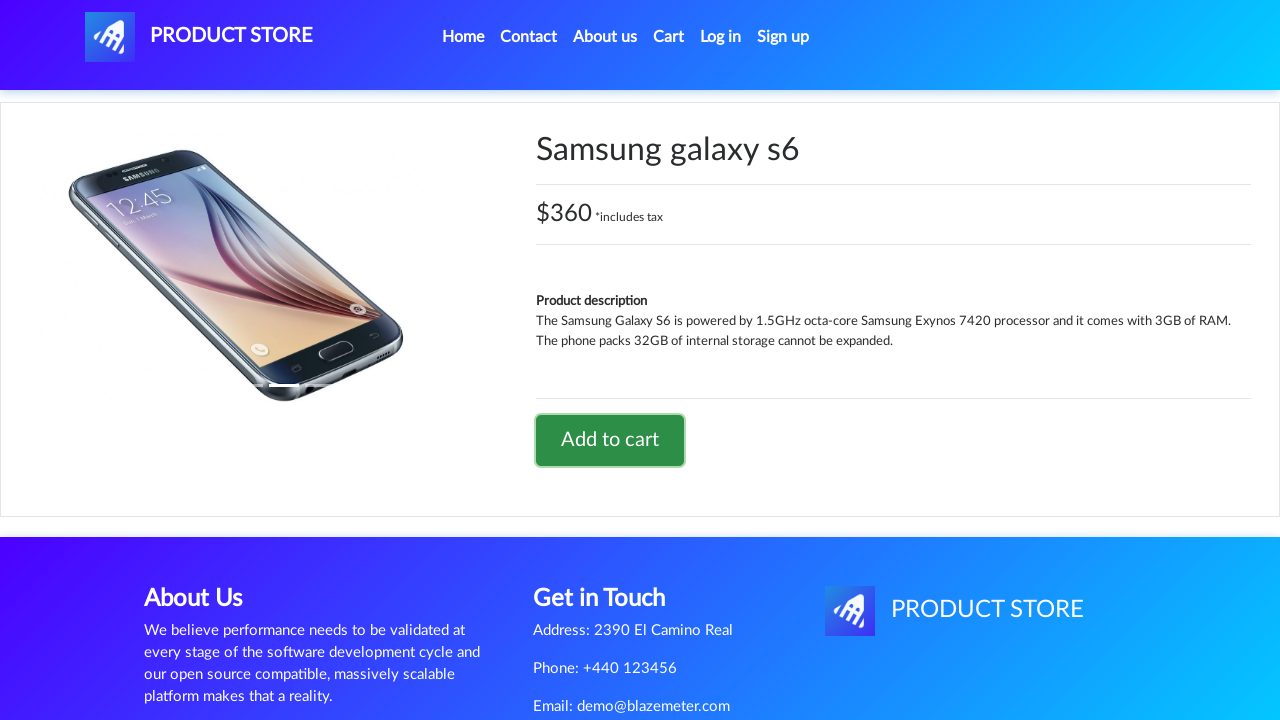

Navigated back again to main product page
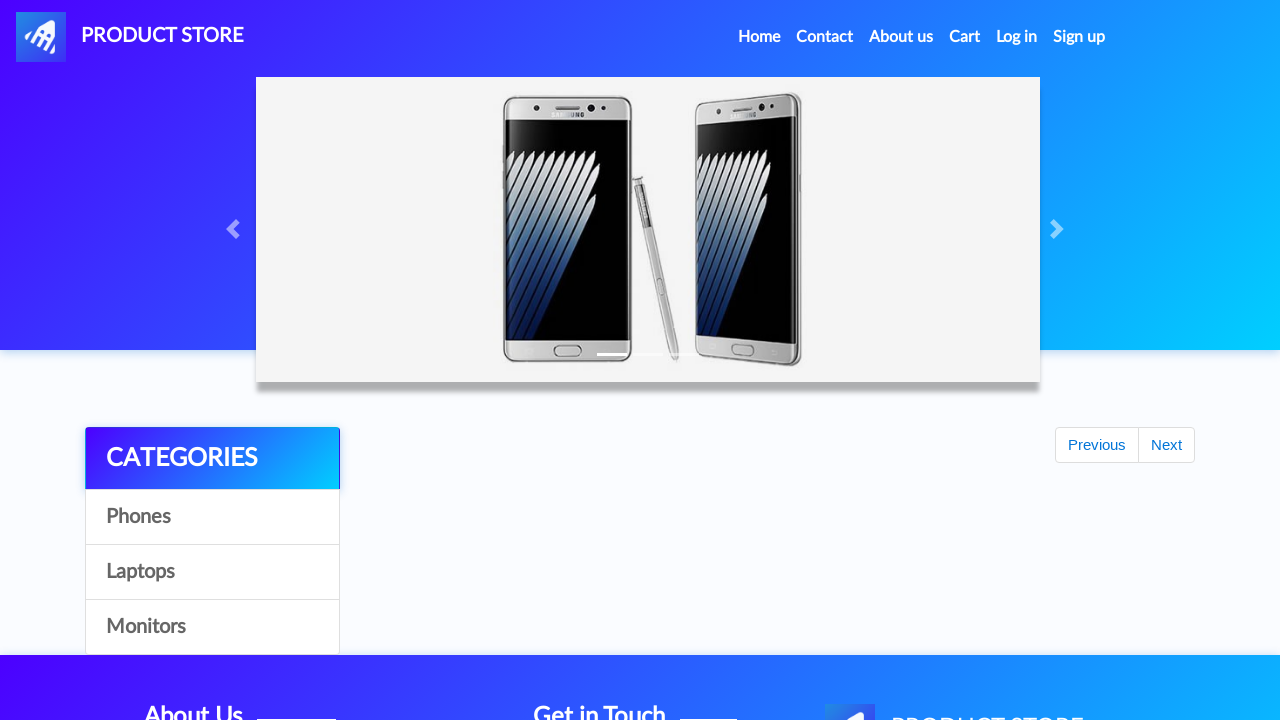

Waited for main product page to load
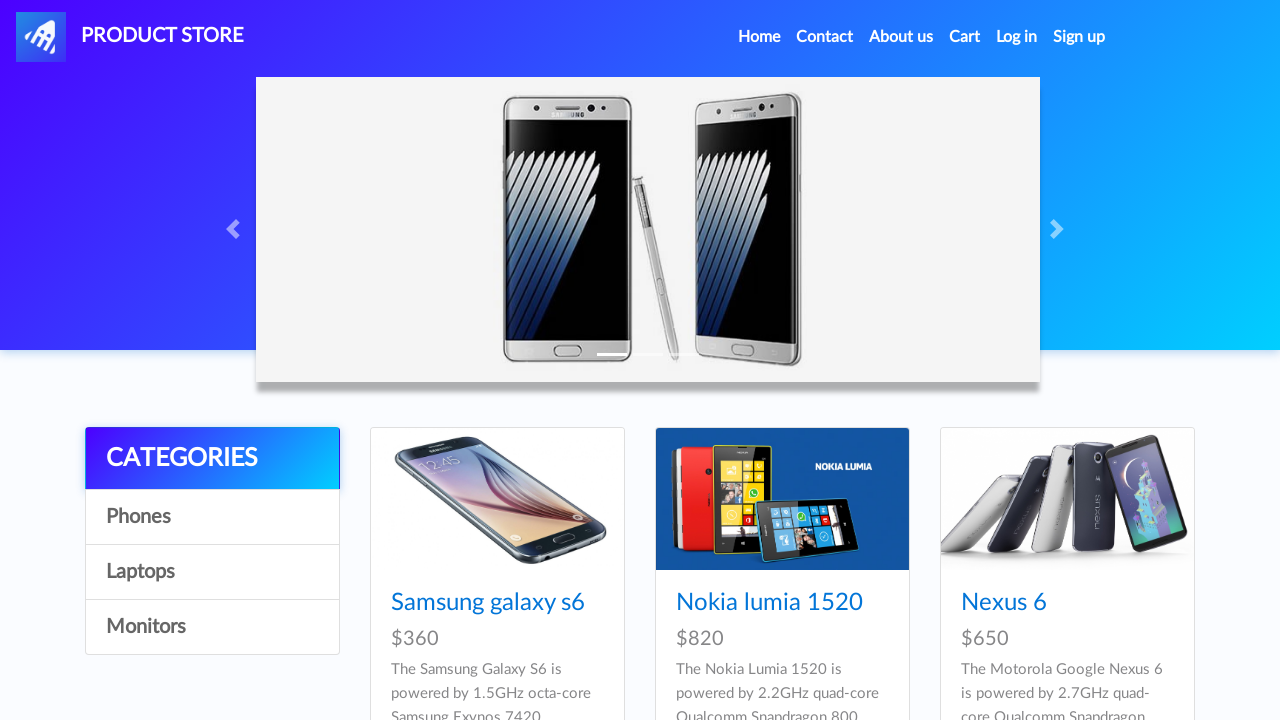

Clicked on iPhone 6 32gb product at (752, 361) on xpath=//a[contains(text(), 'Iphone 6 32gb')]
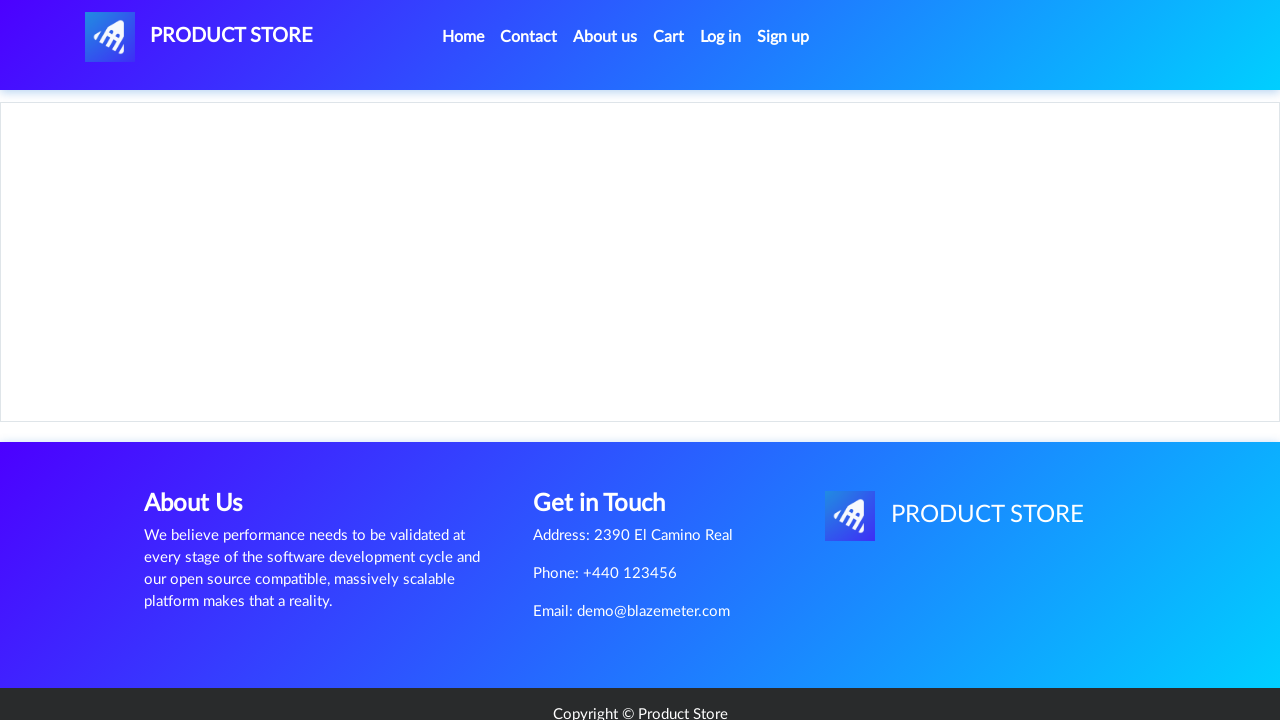

Waited for iPhone product page to load
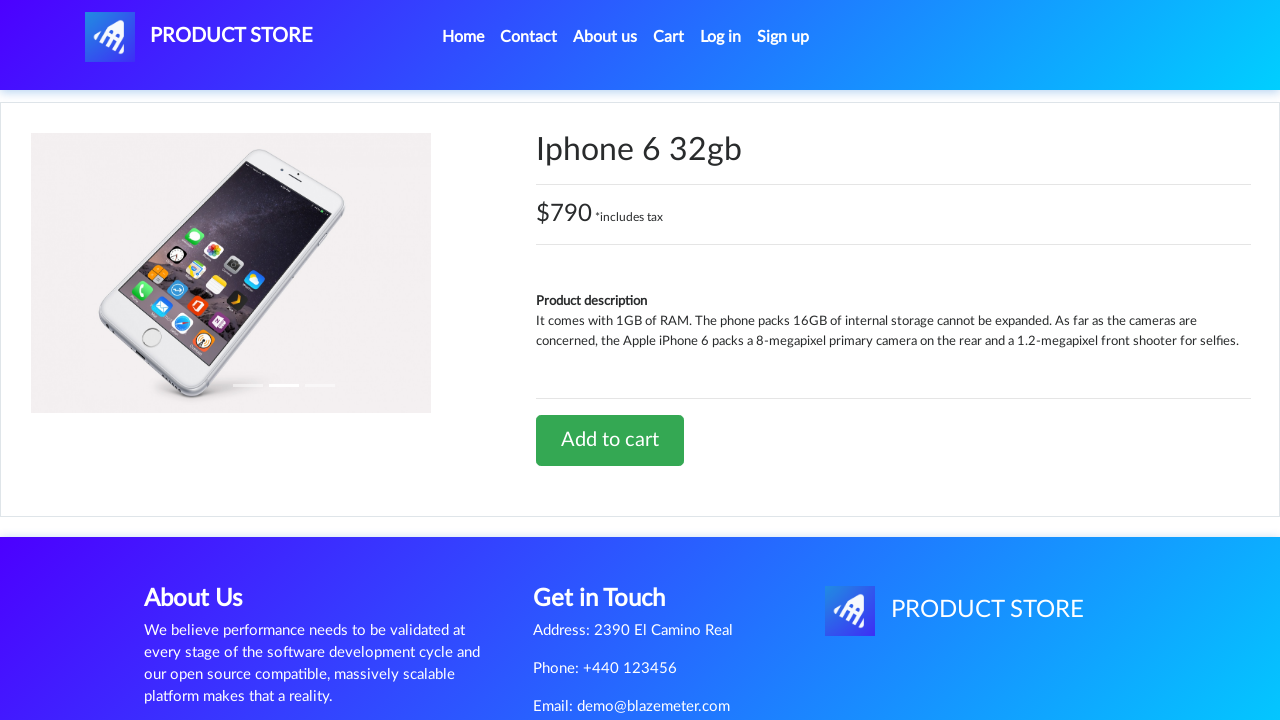

Clicked add to cart button for iPhone 6 32gb at (610, 440) on xpath=//a[contains(@onclick,'addToCart(5)')]
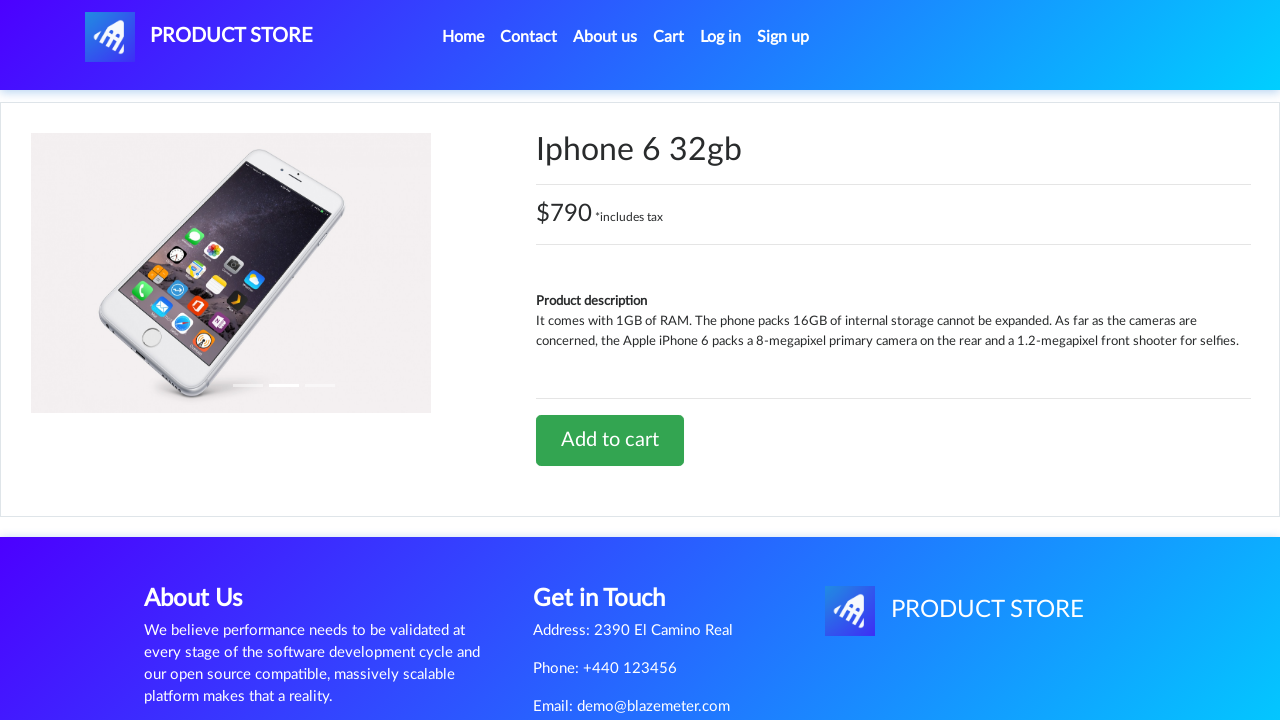

Waited 1 second for cart update
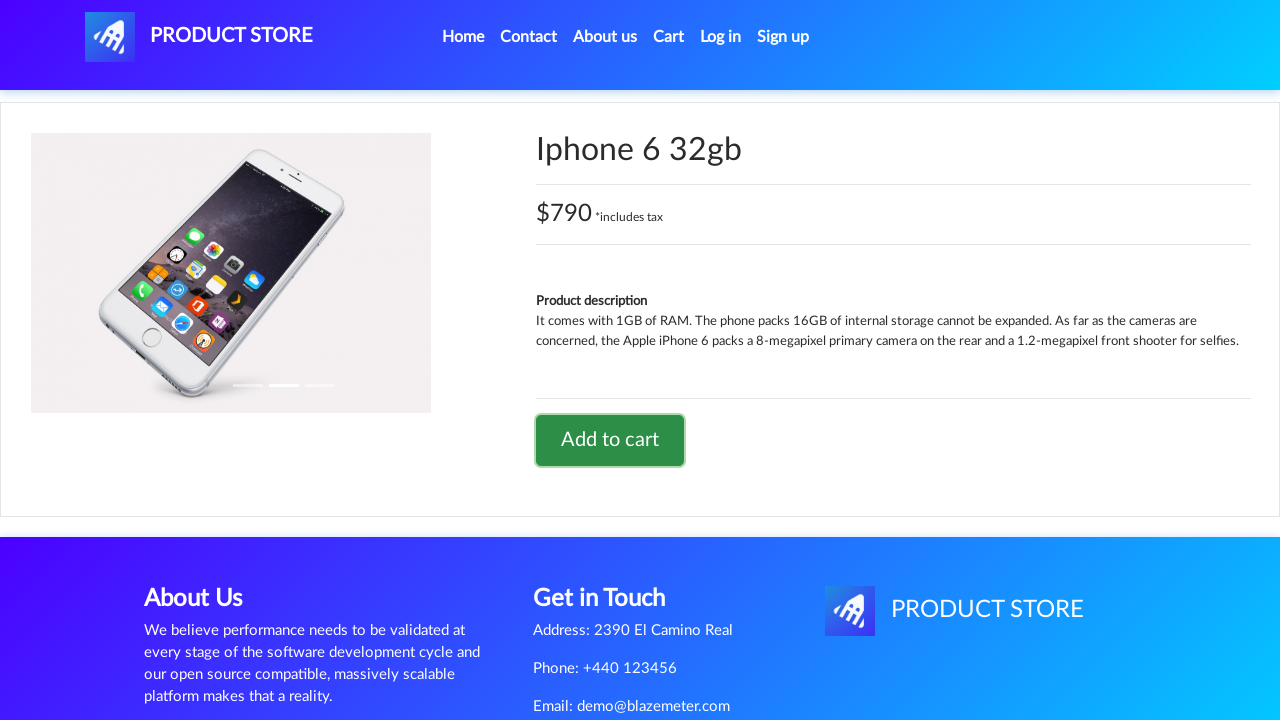

Navigated back to product listing
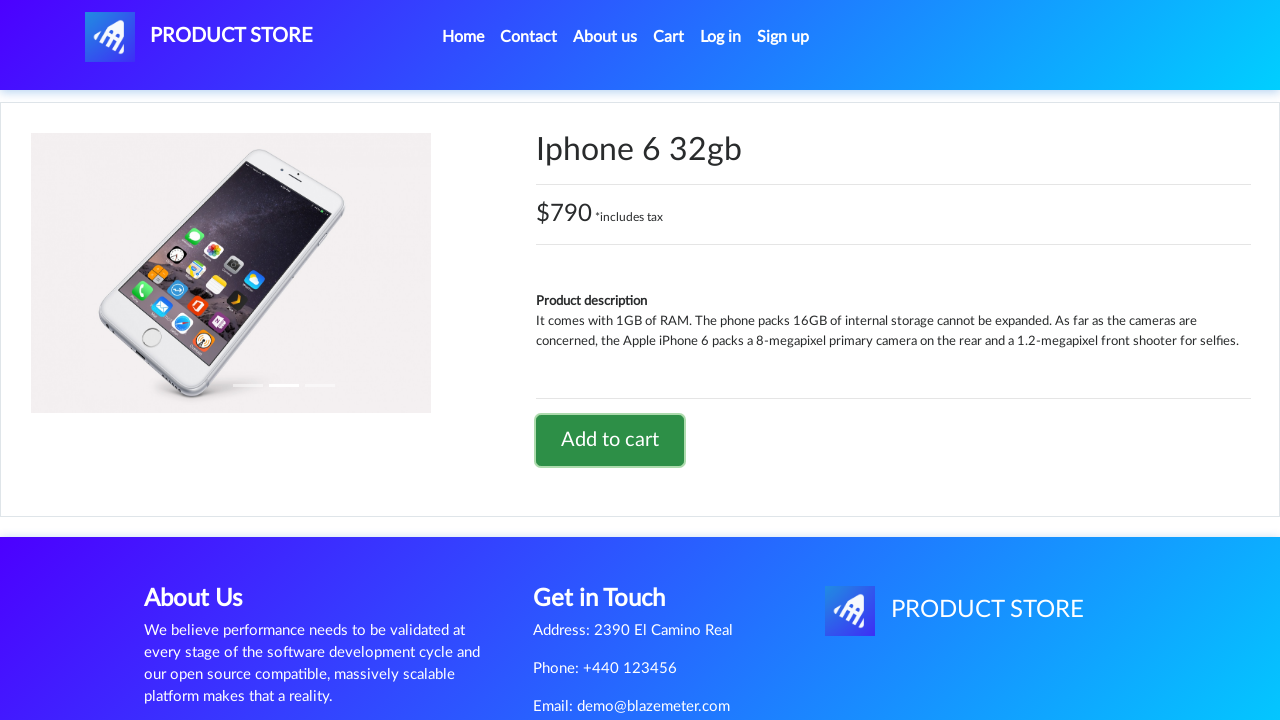

Reloaded product listing page
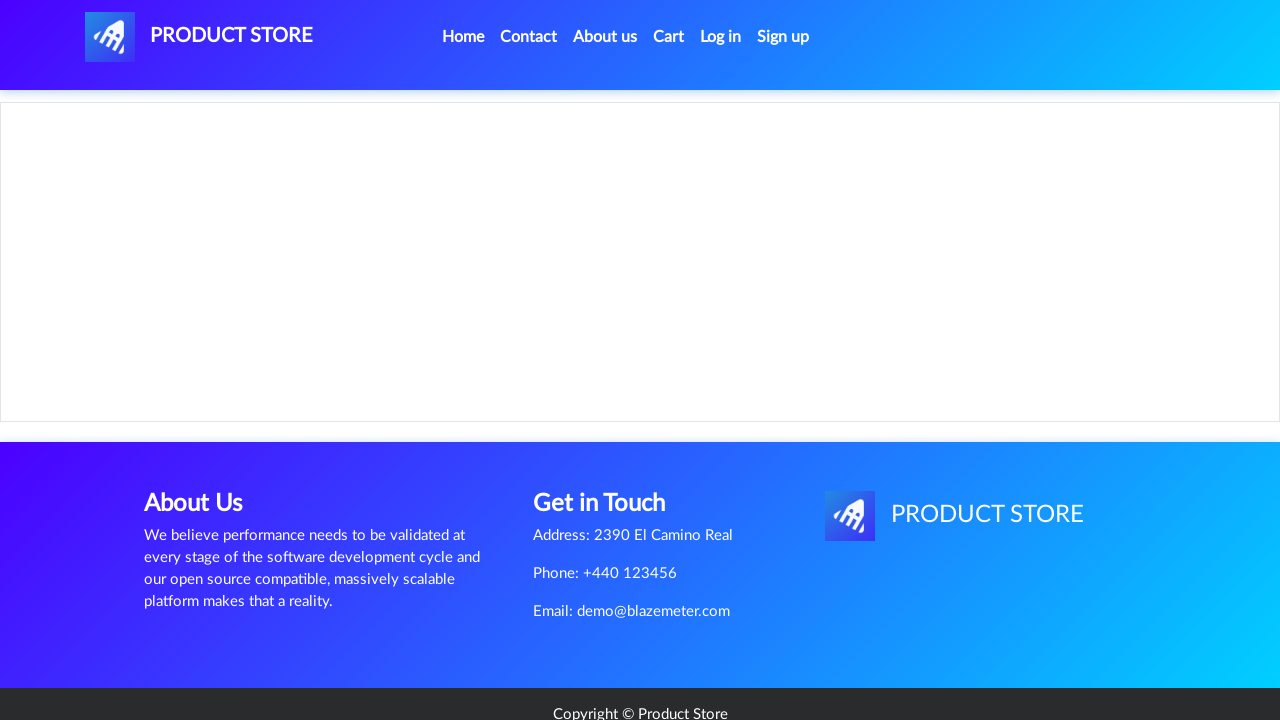

Waited for product listing page to fully load
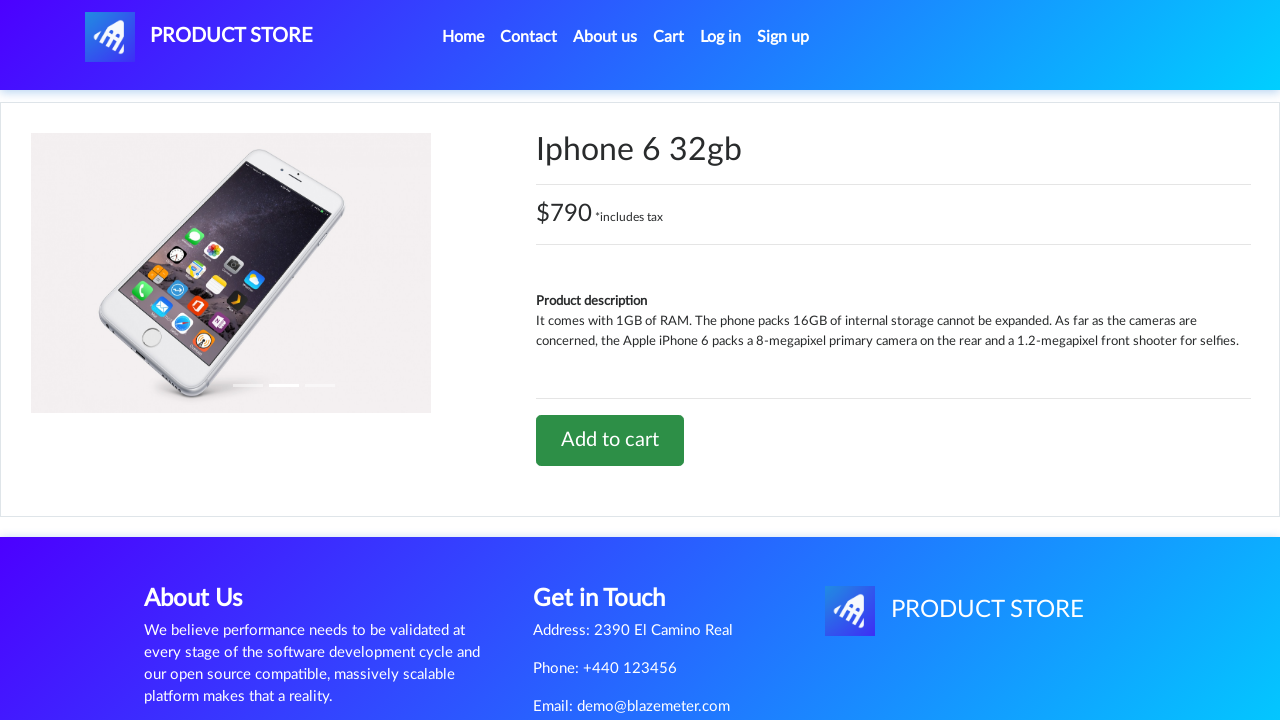

Clicked on cart link to navigate to shopping cart at (669, 37) on xpath=//a[@id='cartur']
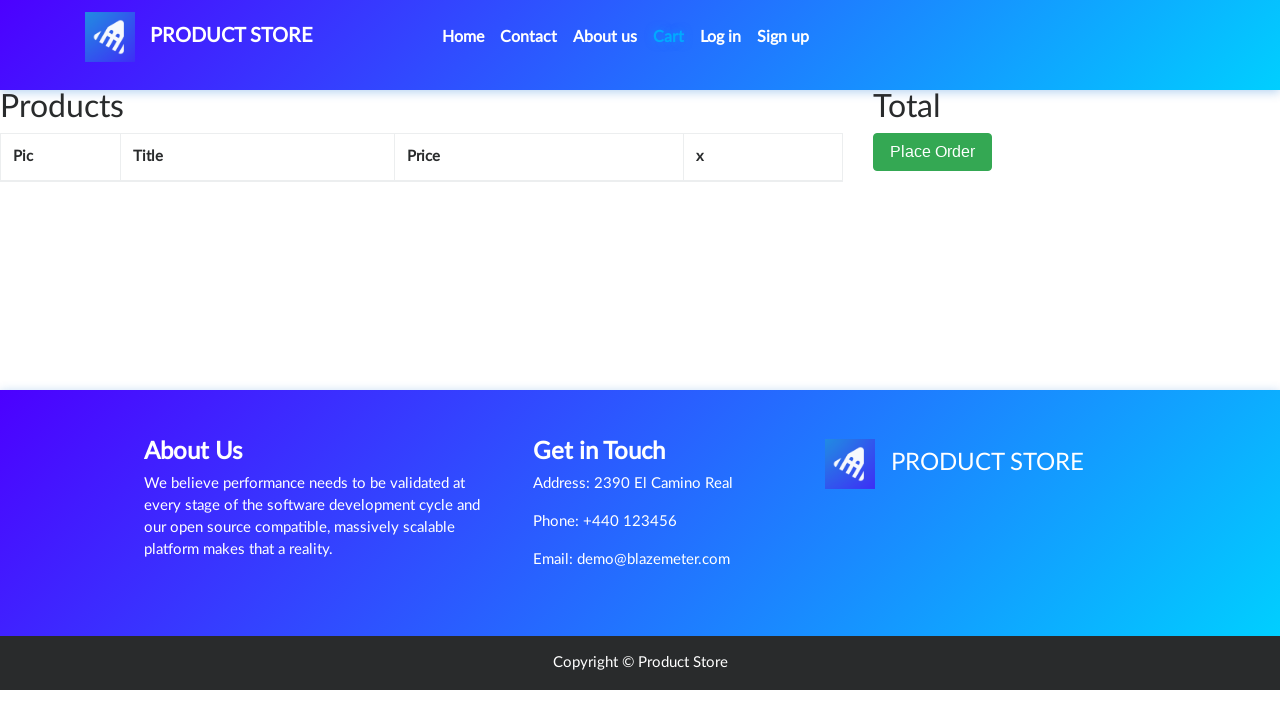

Waited for cart page to load
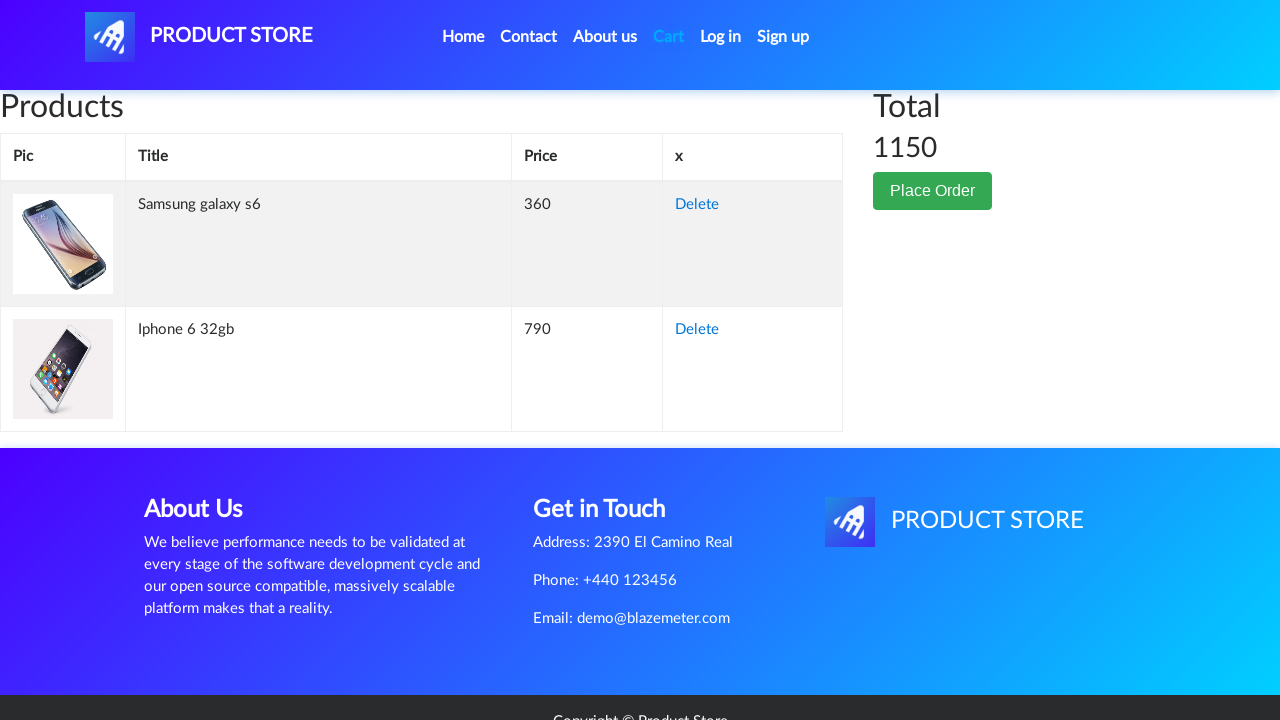

Reloaded cart page
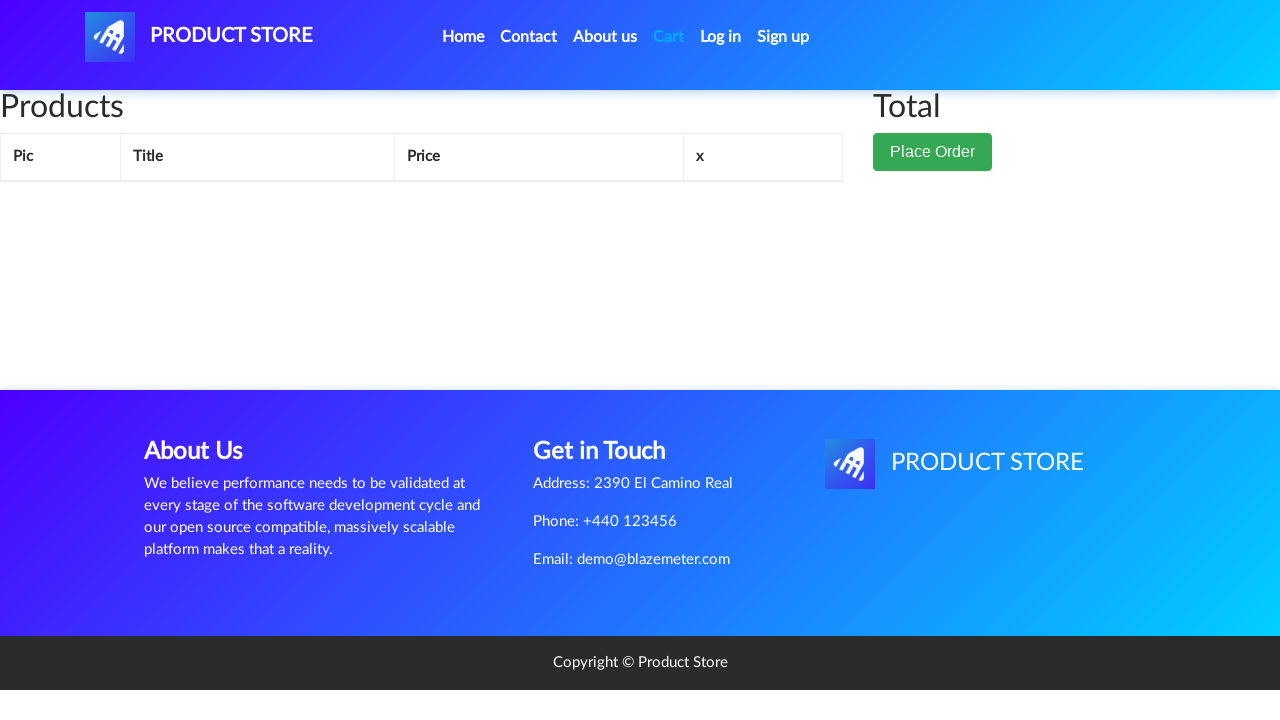

Waited for cart page to fully load after reload
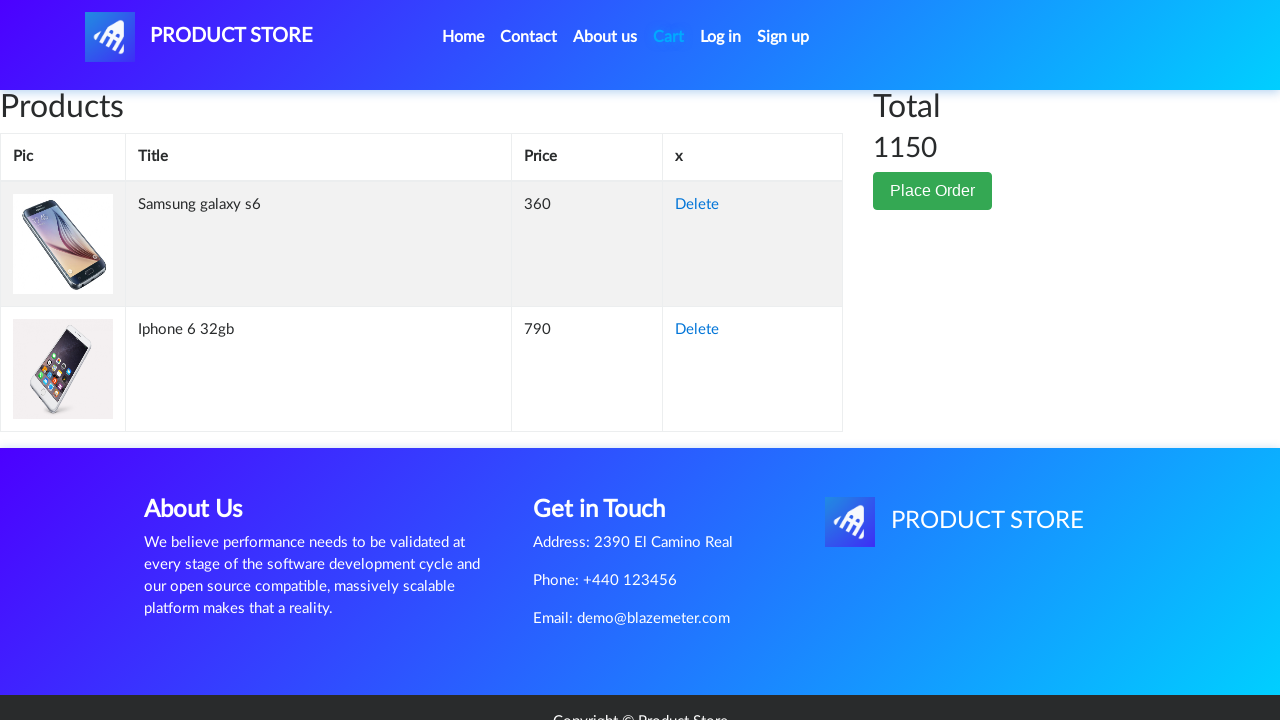

Clicked place order button at (933, 191) on xpath=//button[@class='btn btn-success']
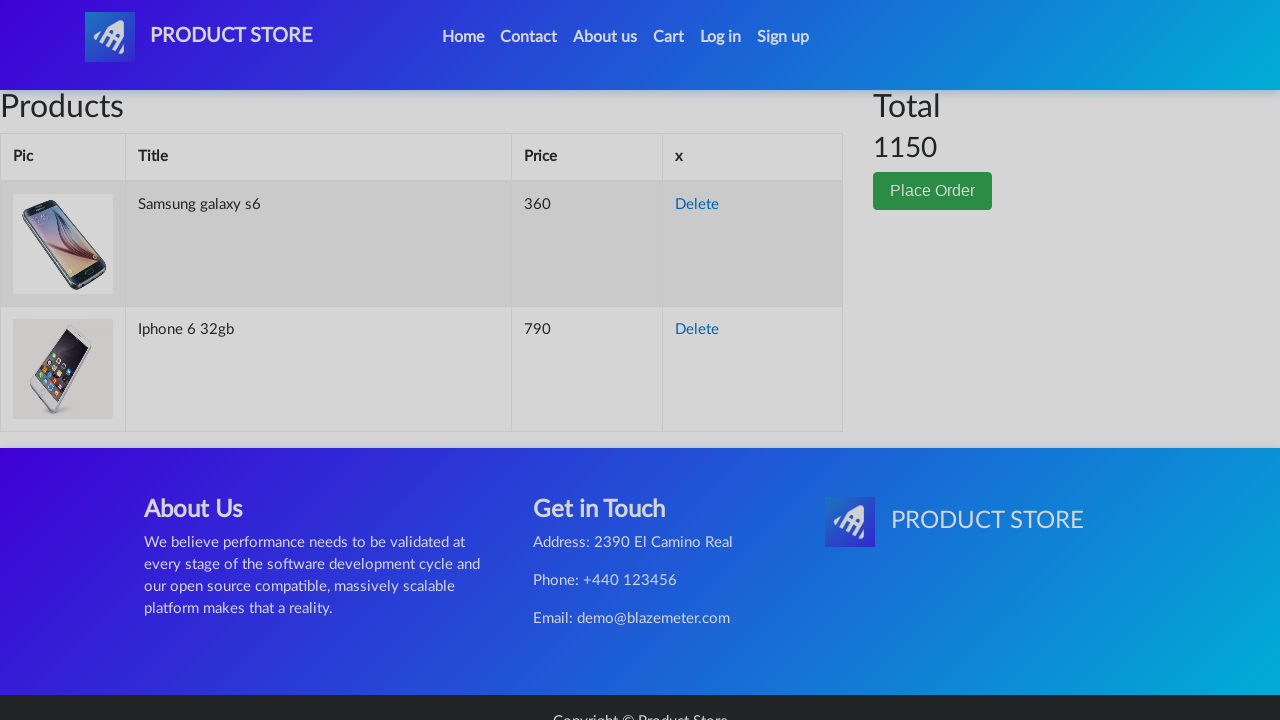

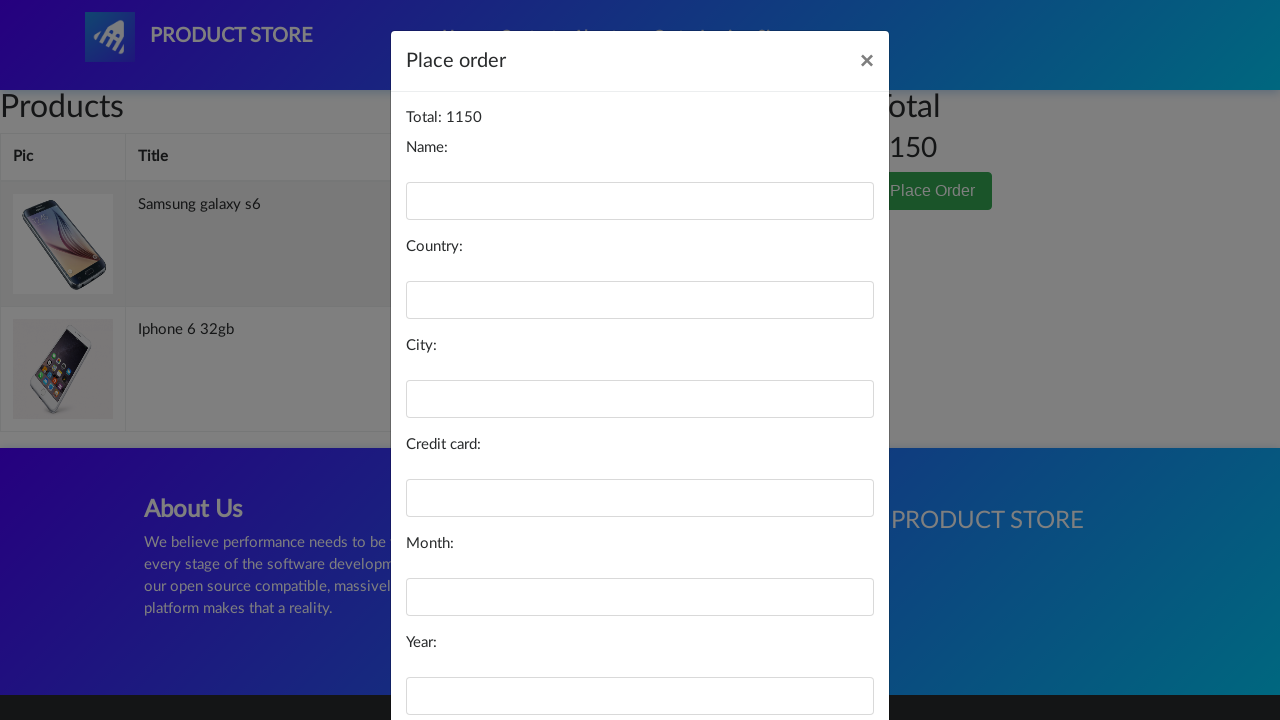